Tests the user registration form on an OpenCart demo site by filling in personal details (name, email, phone, password) and submitting the registration form.

Starting URL: https://naveenautomationlabs.com/opencart/index.php?route=account/register

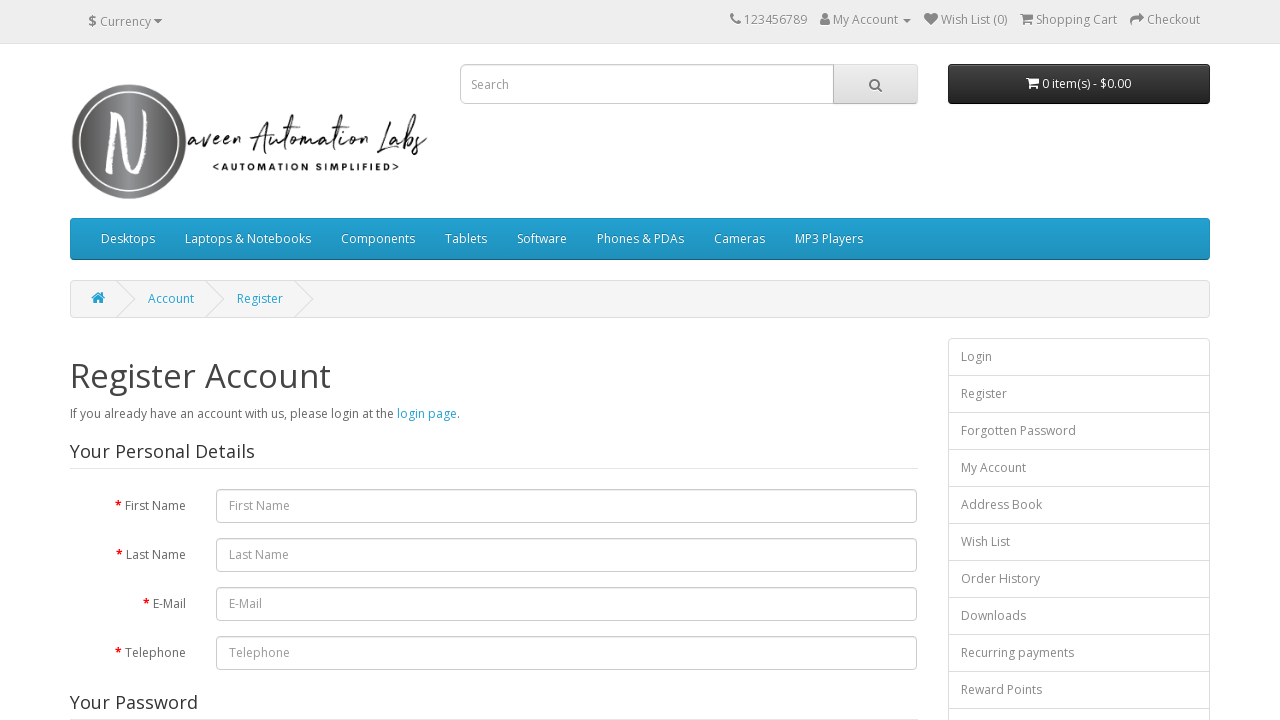

Filled first name field with 'Mr' on #input-firstname
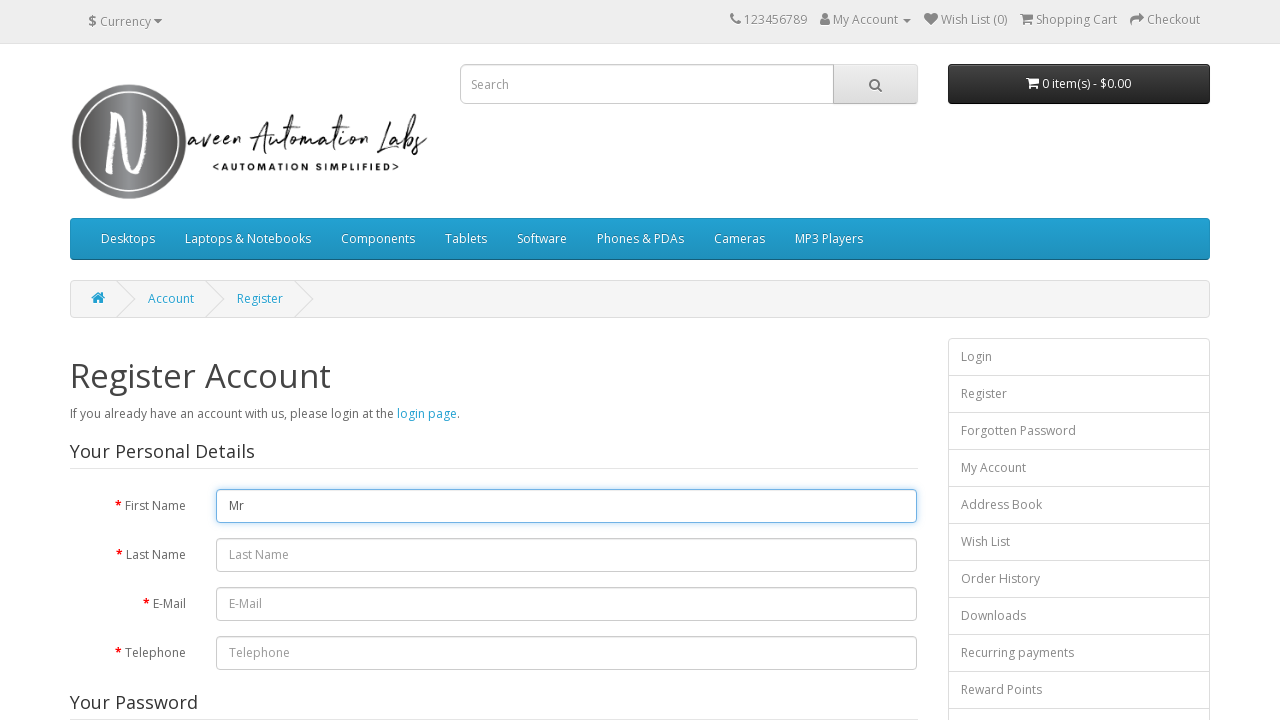

Filled last name field with 'Deedful' on #input-lastname
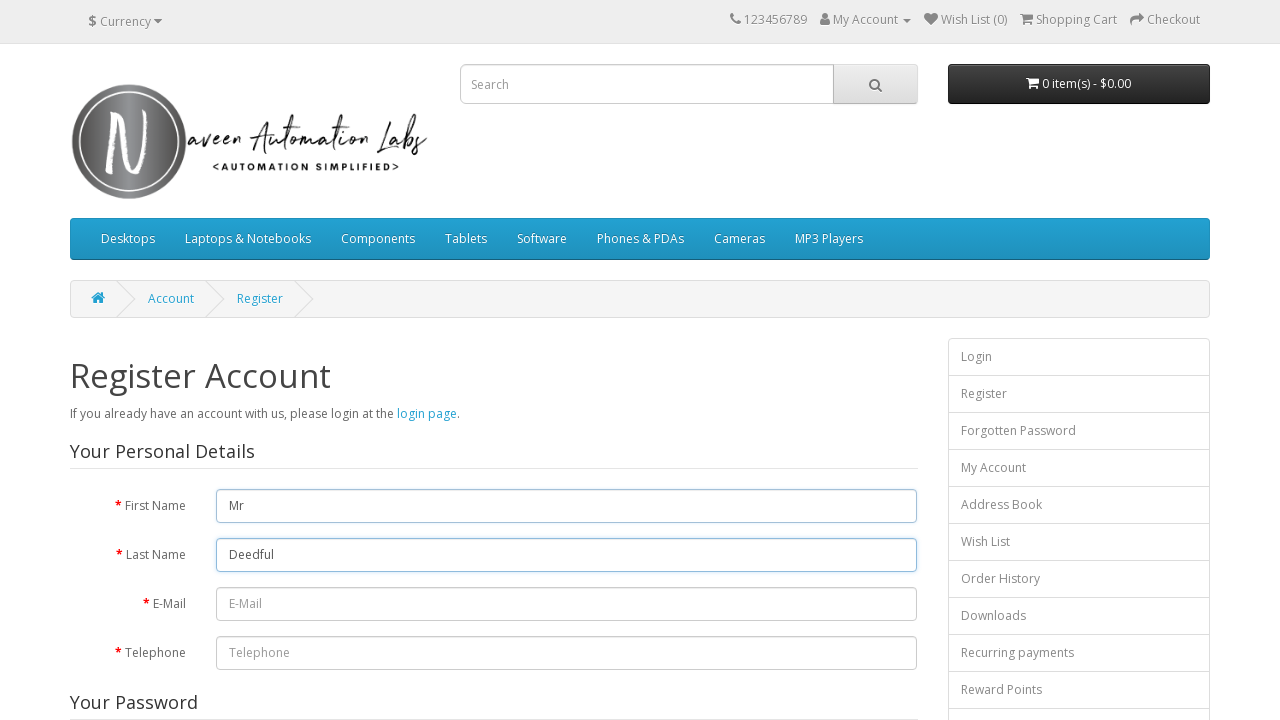

Filled email field with 'testuser7492@example.com' on #input-email
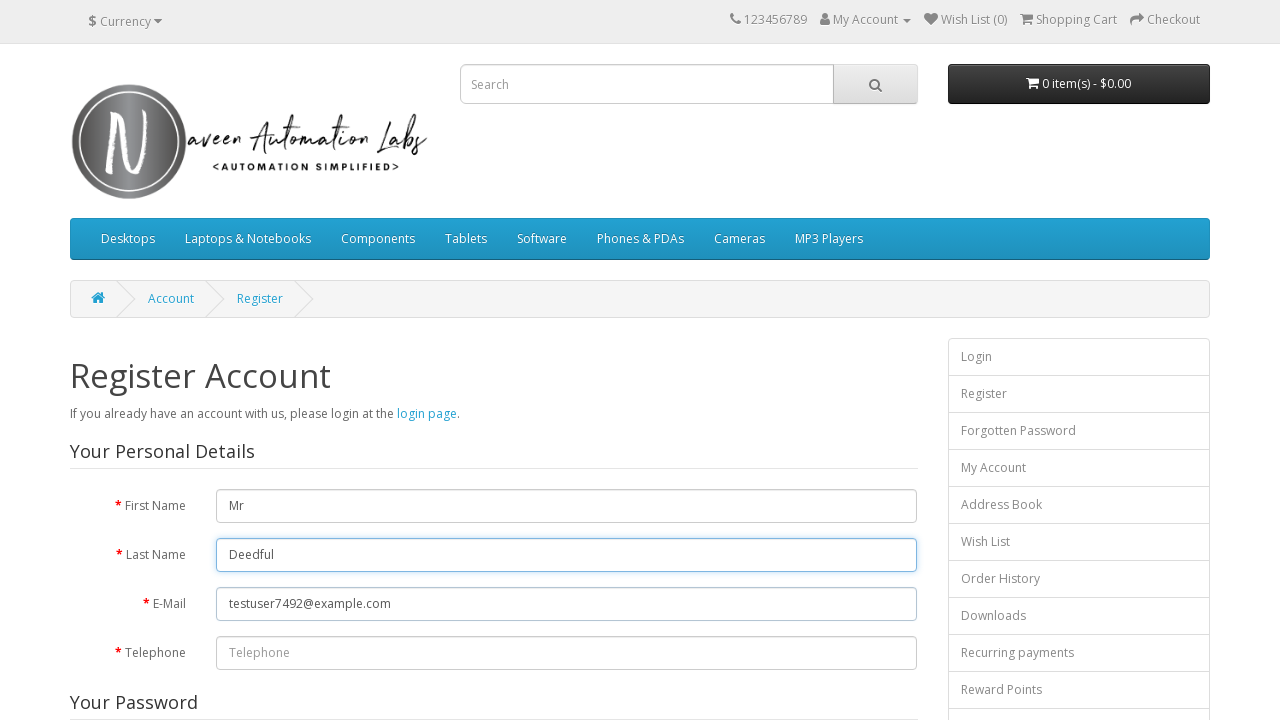

Filled telephone field with '+91-8880040011' on #input-telephone
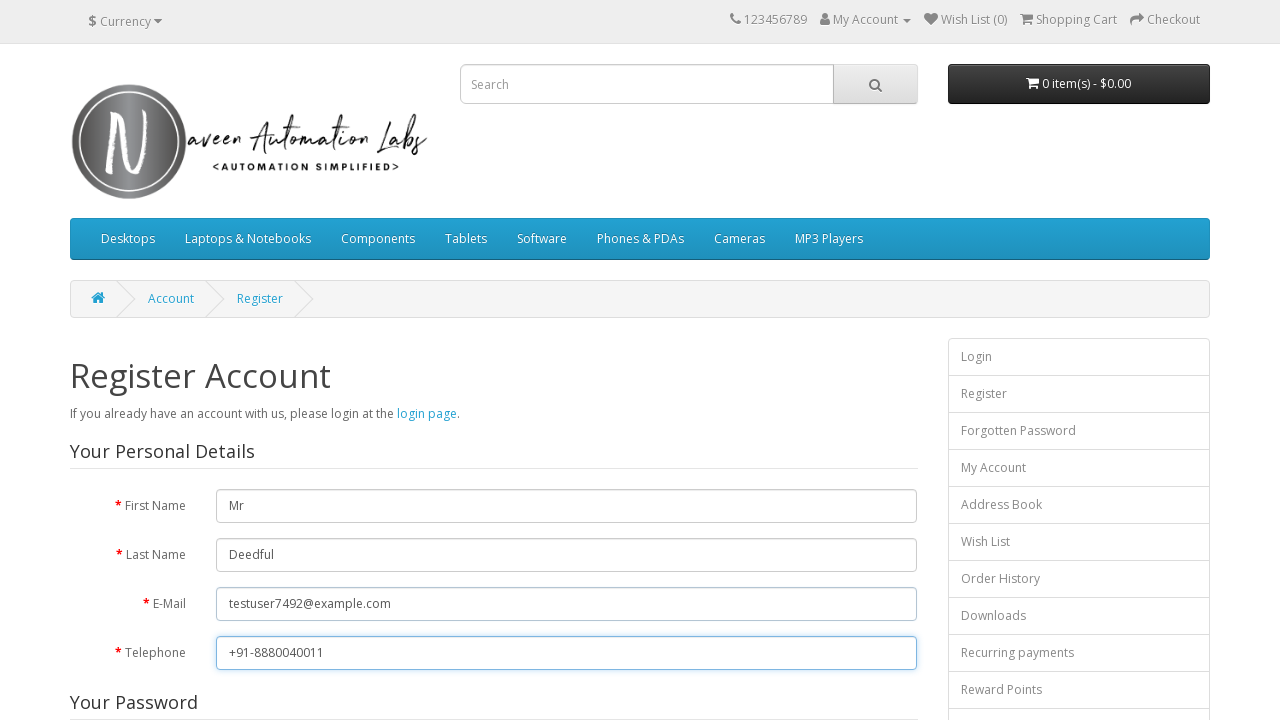

Filled password field with 'testpass123' on #input-password
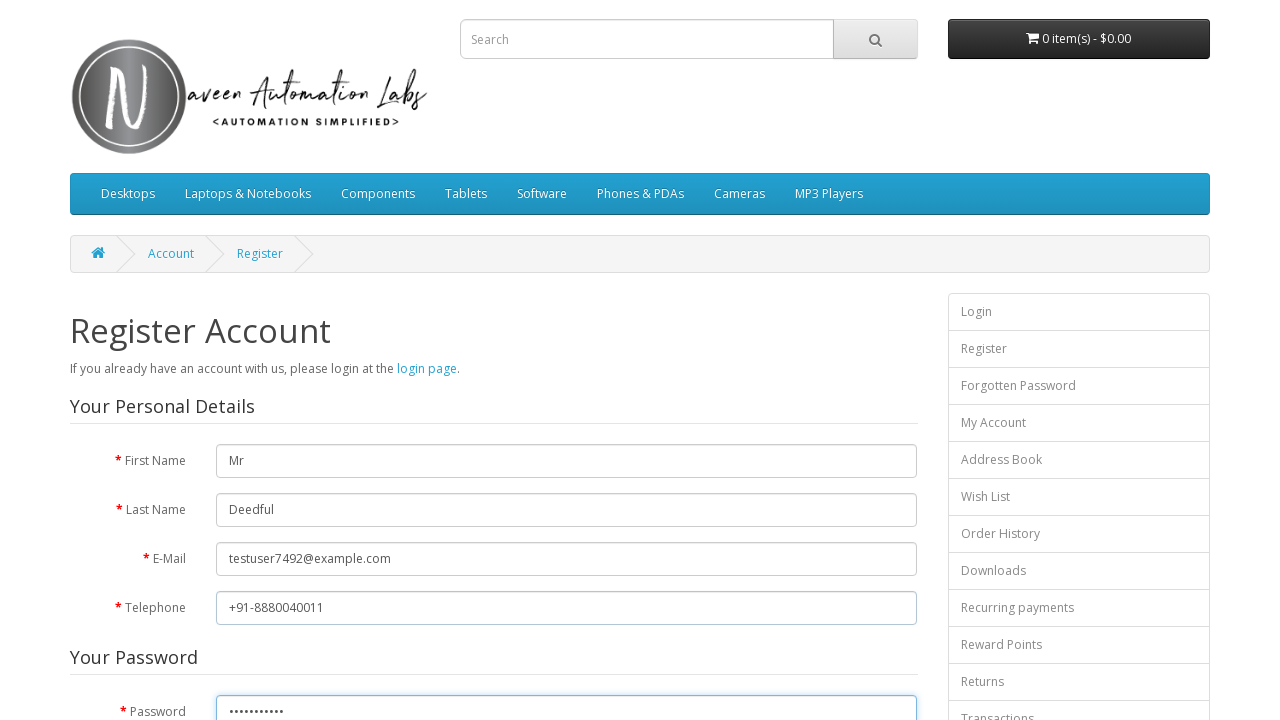

Filled confirm password field with 'testpass123' on #input-confirm
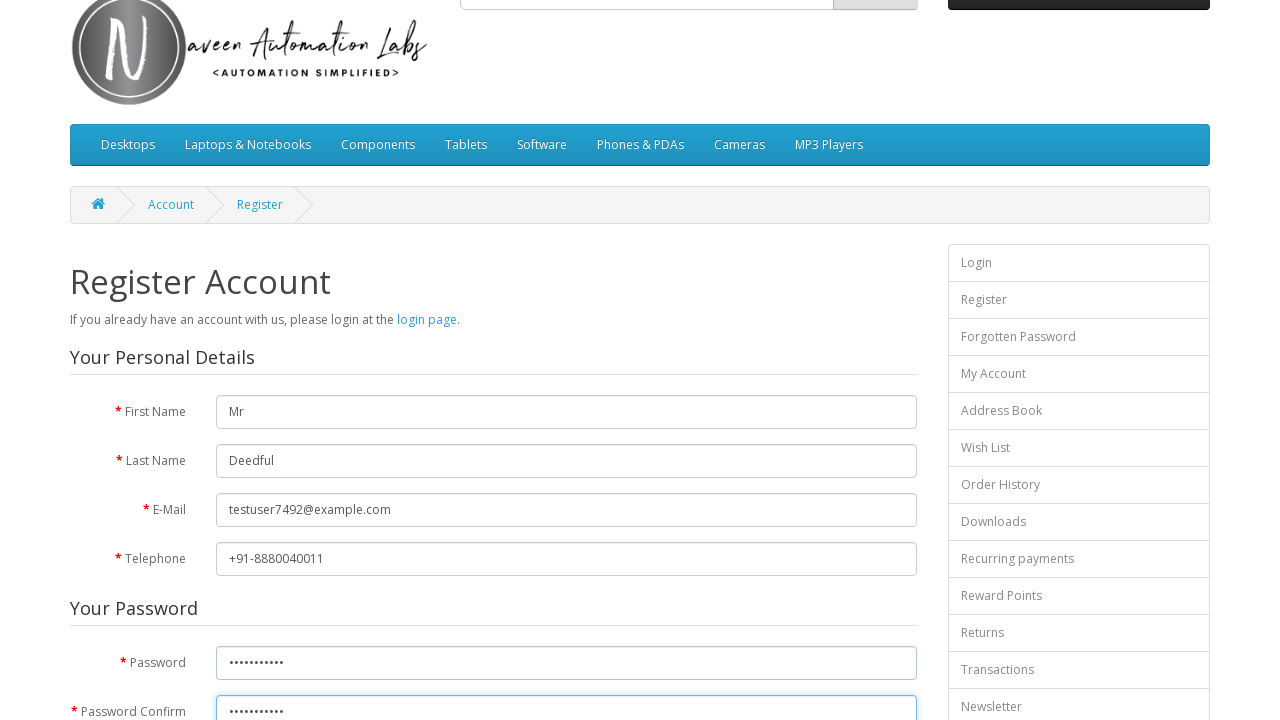

Clicked newsletter 'No' option at (276, 373) on [name='newsletter'][value='0']
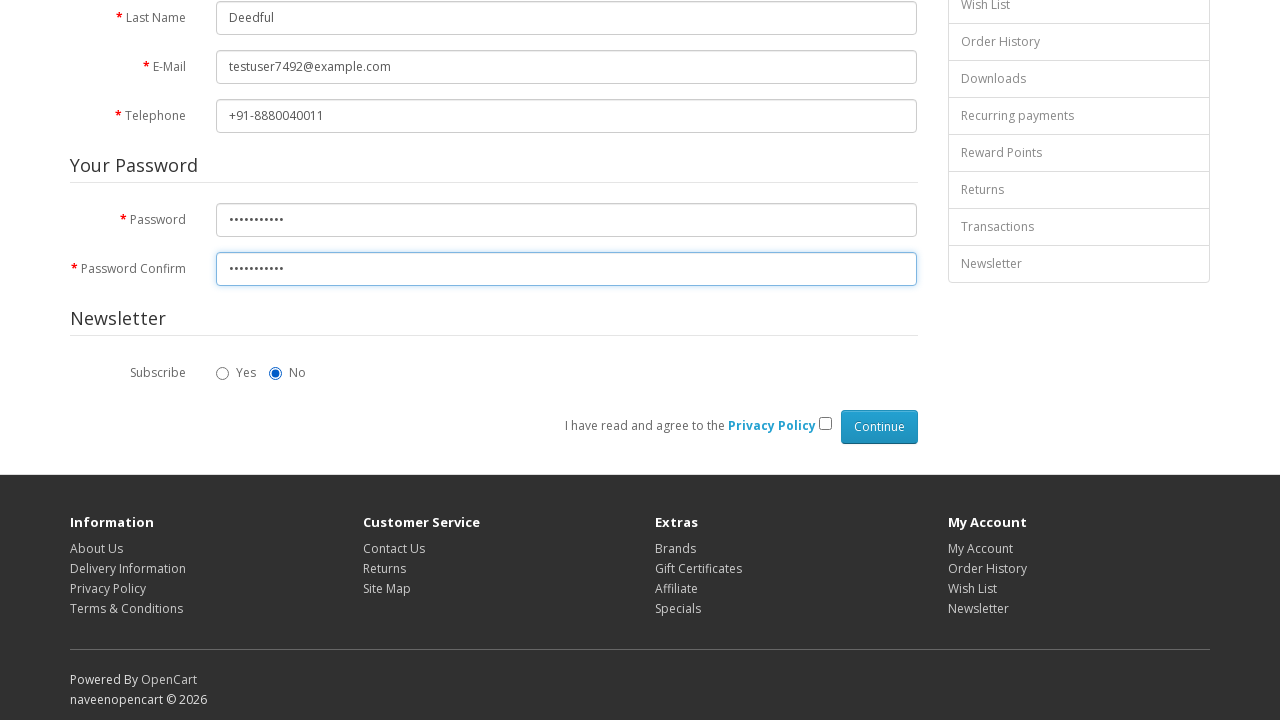

Clicked agree to terms checkbox at (825, 424) on [name='agree'][value='1']
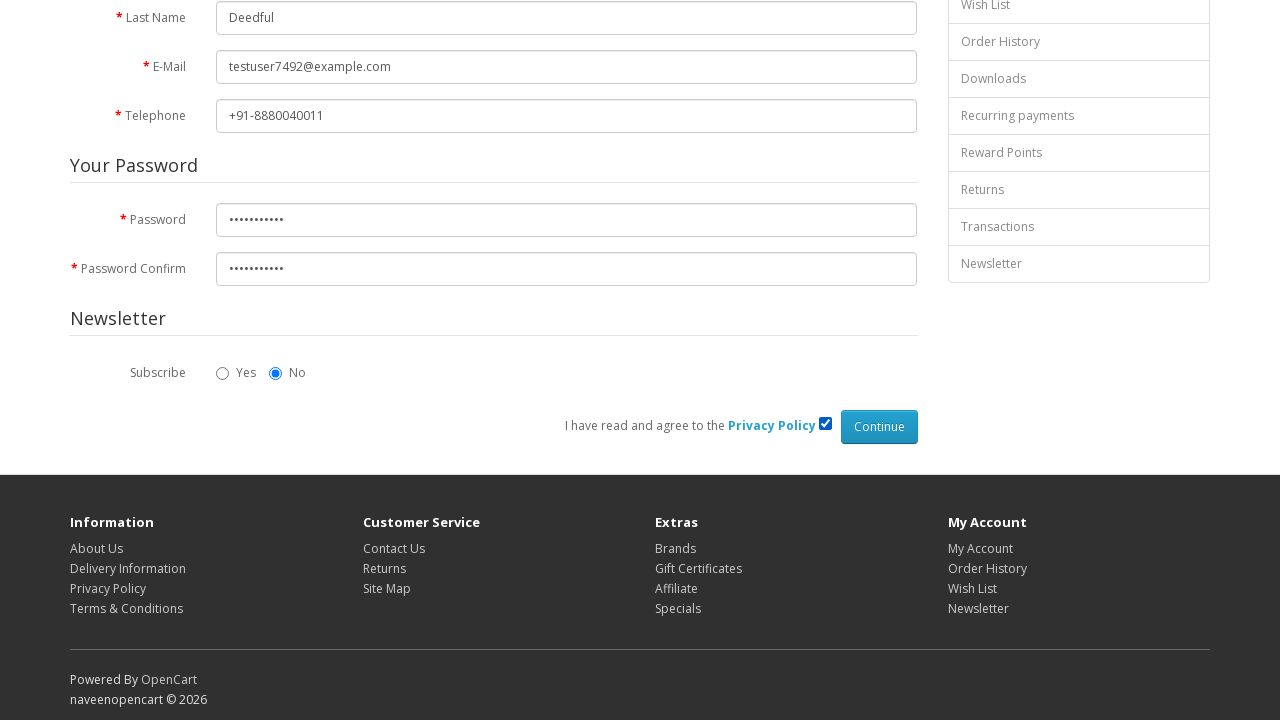

Clicked Continue/Submit button to register new user at (879, 427) on [type='submit'][value='Continue']
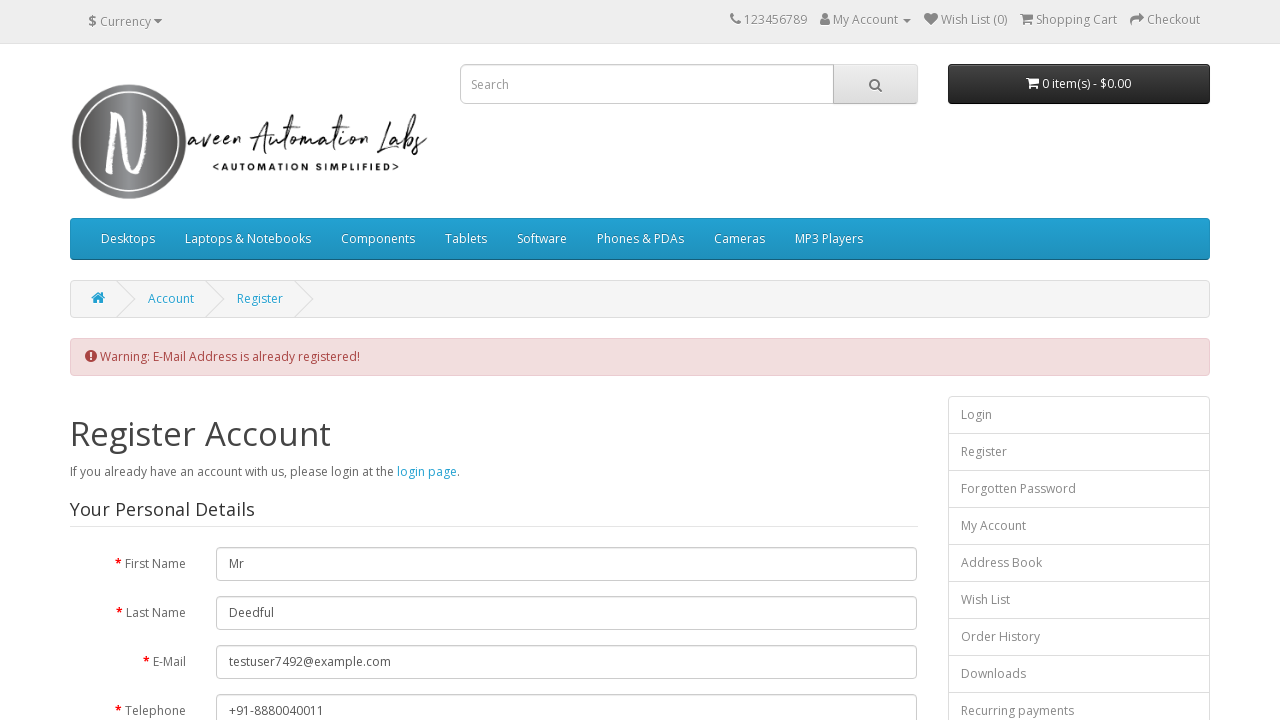

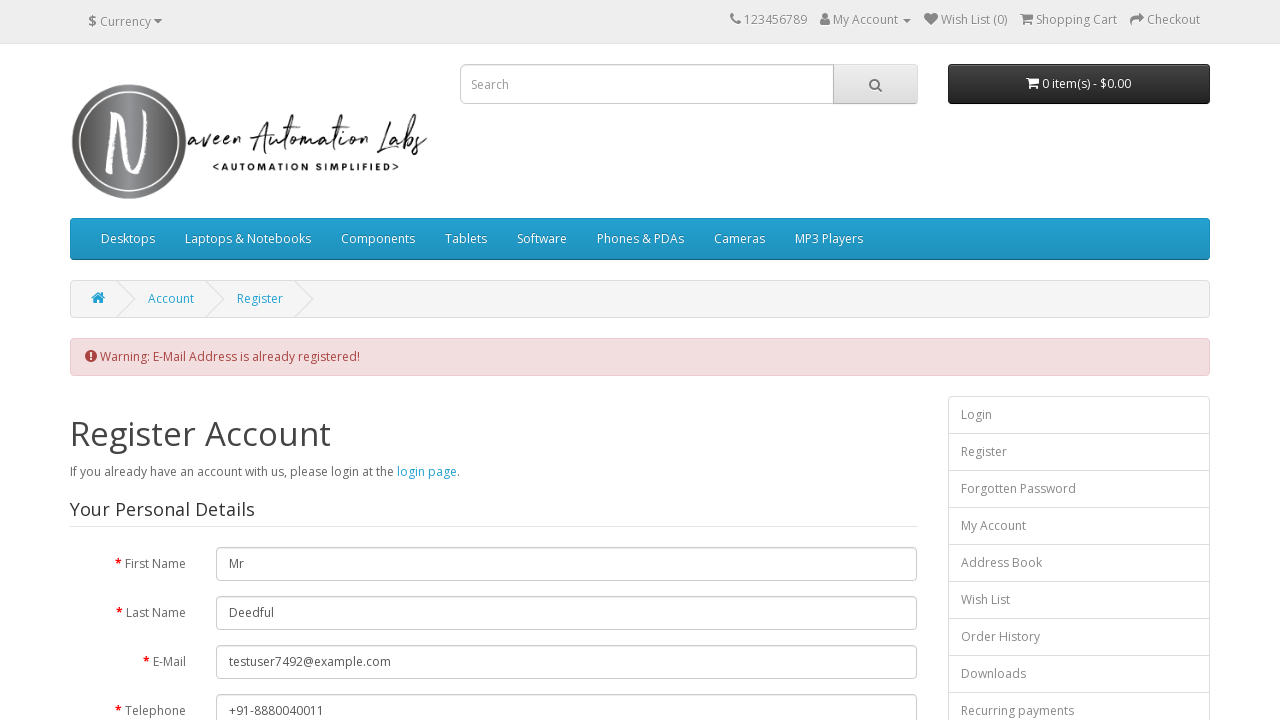